Tests dropdown selection functionality by selecting options using different methods: by index, by visible text, and by value

Starting URL: https://rahulshettyacademy.com/dropdownsPractise/

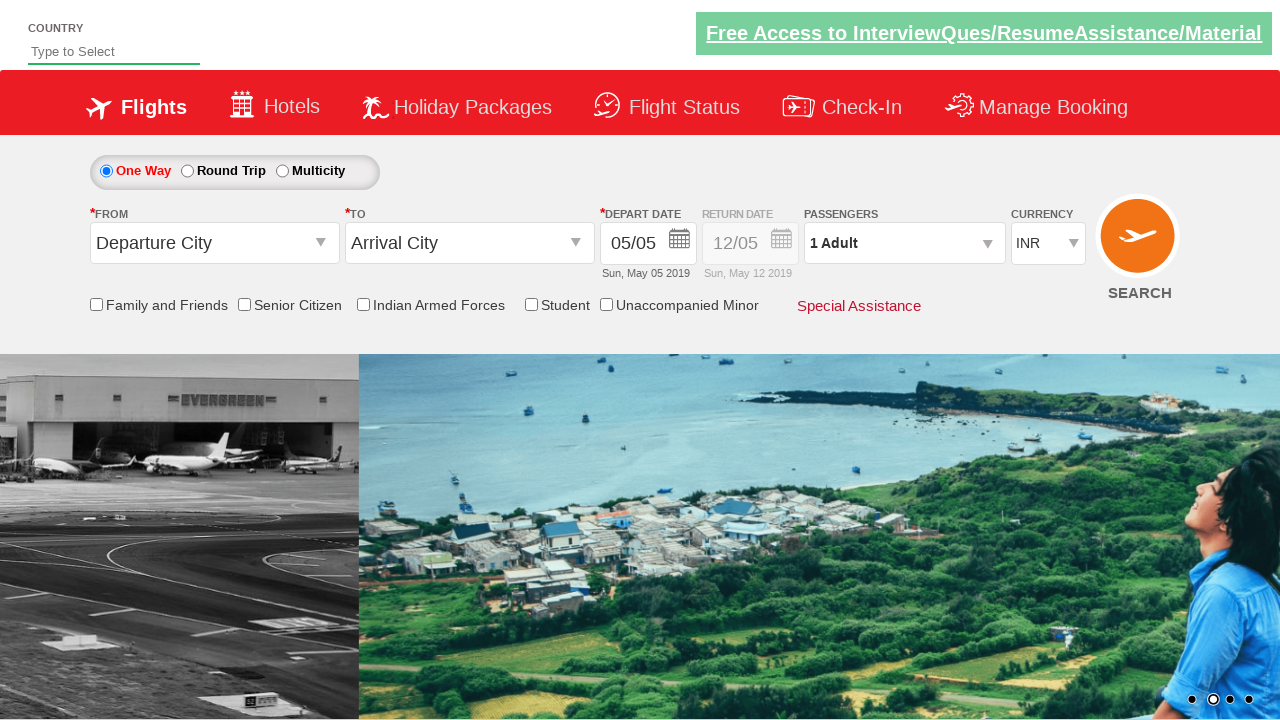

Selected dropdown option by index 1 (INR) on #ctl00_mainContent_DropDownListCurrency
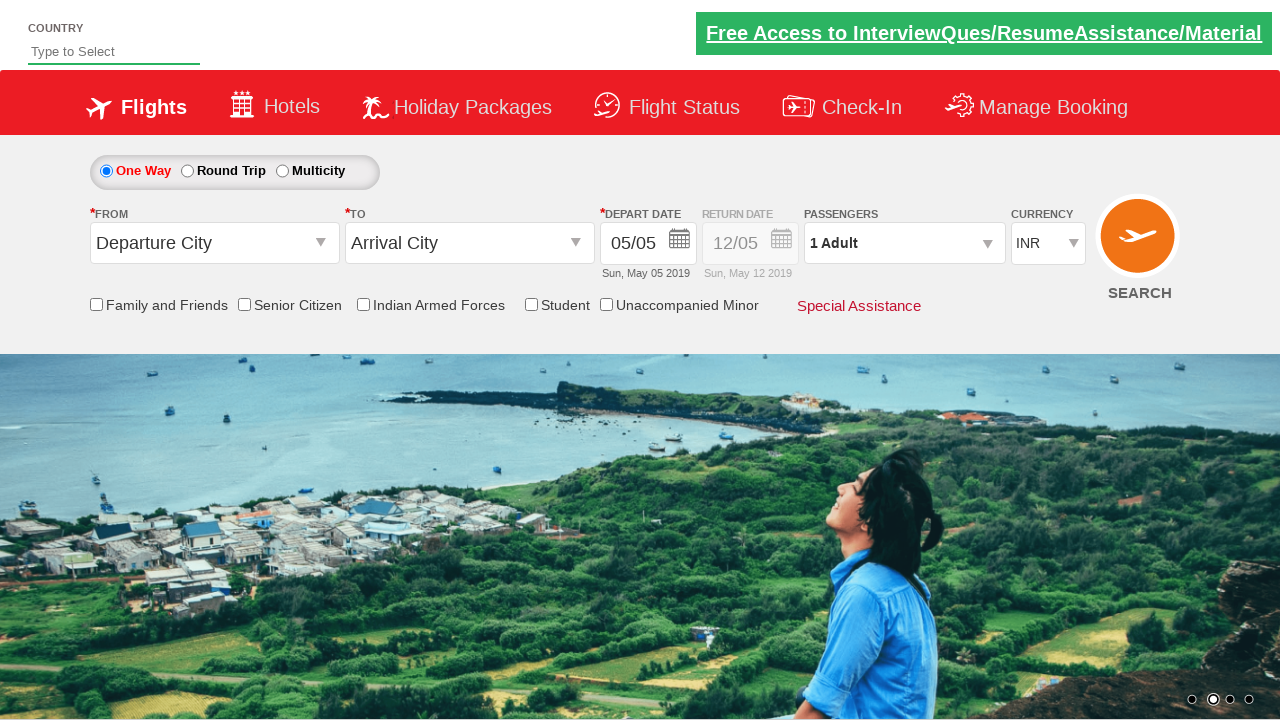

Selected dropdown option by visible text (USD) on #ctl00_mainContent_DropDownListCurrency
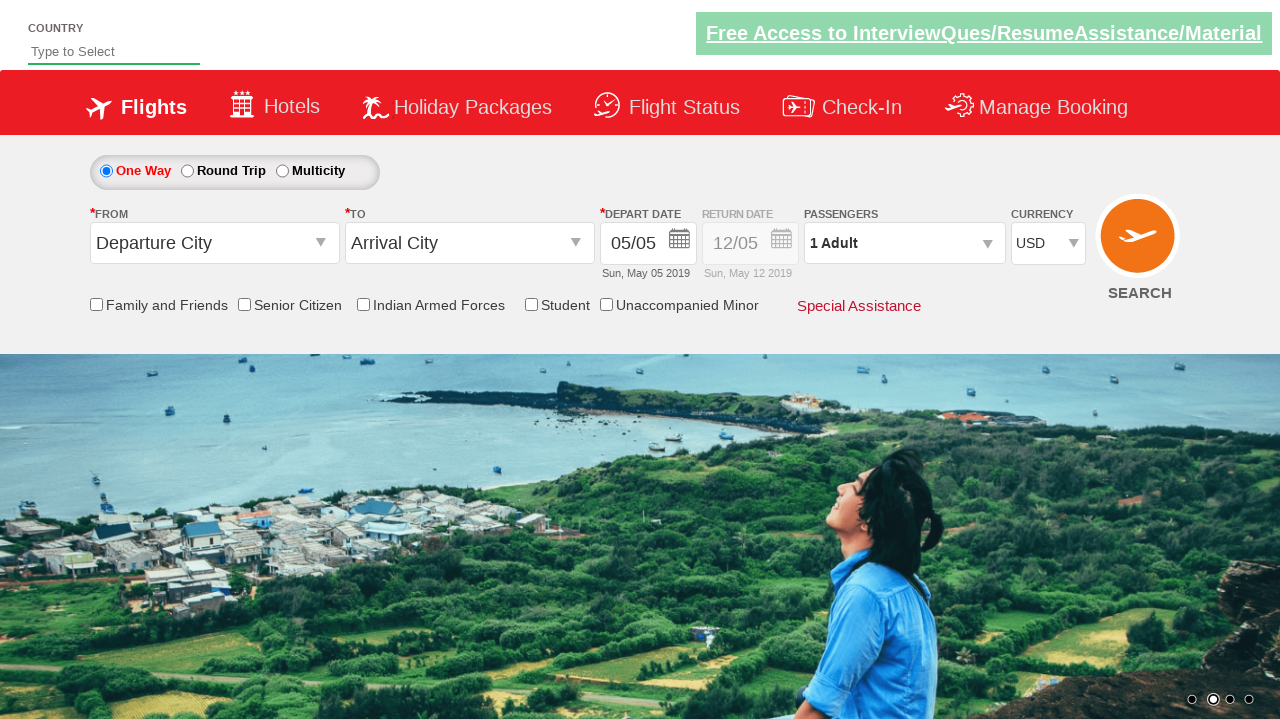

Selected dropdown option by value (AED) on #ctl00_mainContent_DropDownListCurrency
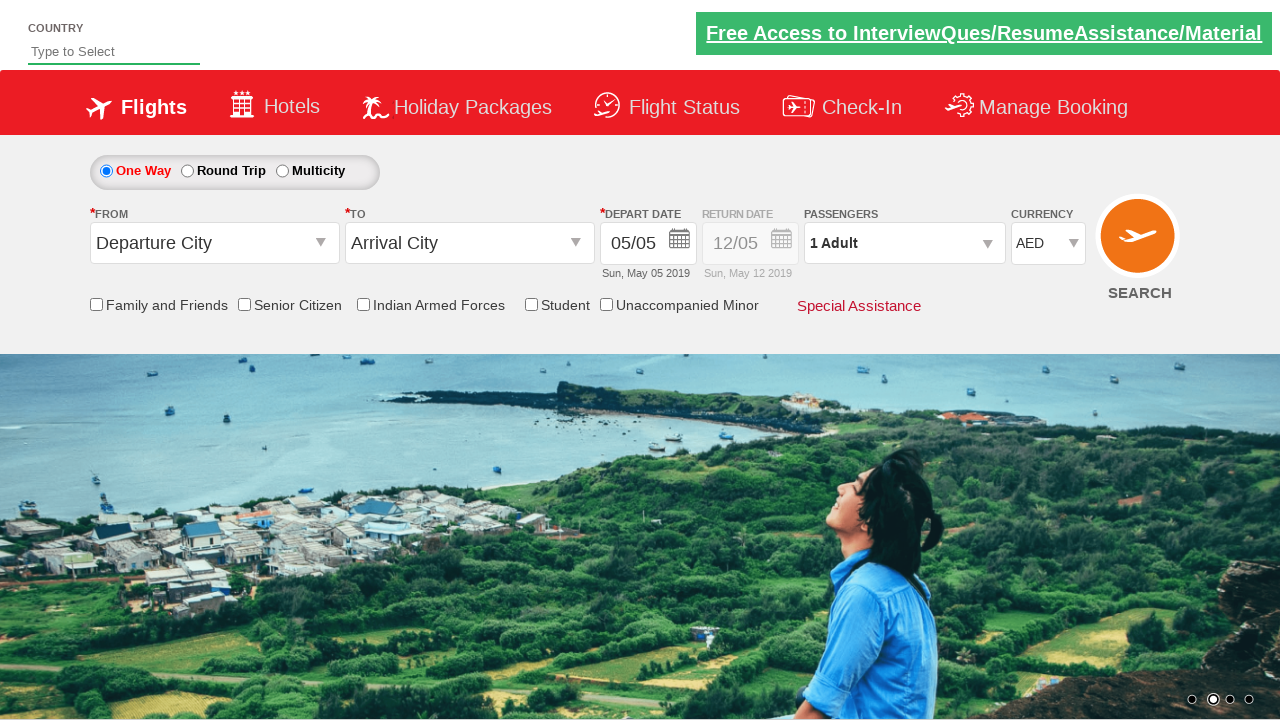

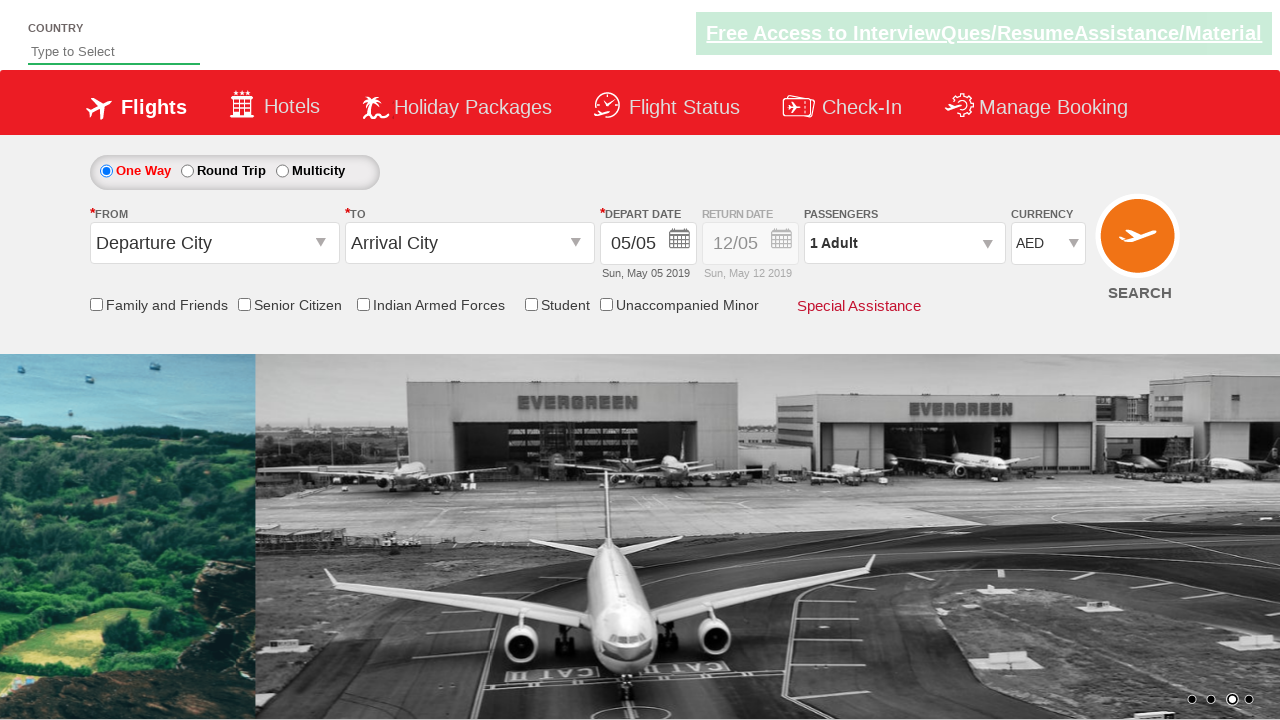